Tests JavaScript prompt popup interaction by clicking a button to trigger the prompt, entering text into it, and then dismissing it

Starting URL: https://www.w3schools.com/jsref/tryit.asp?filename=tryjsref_prompt

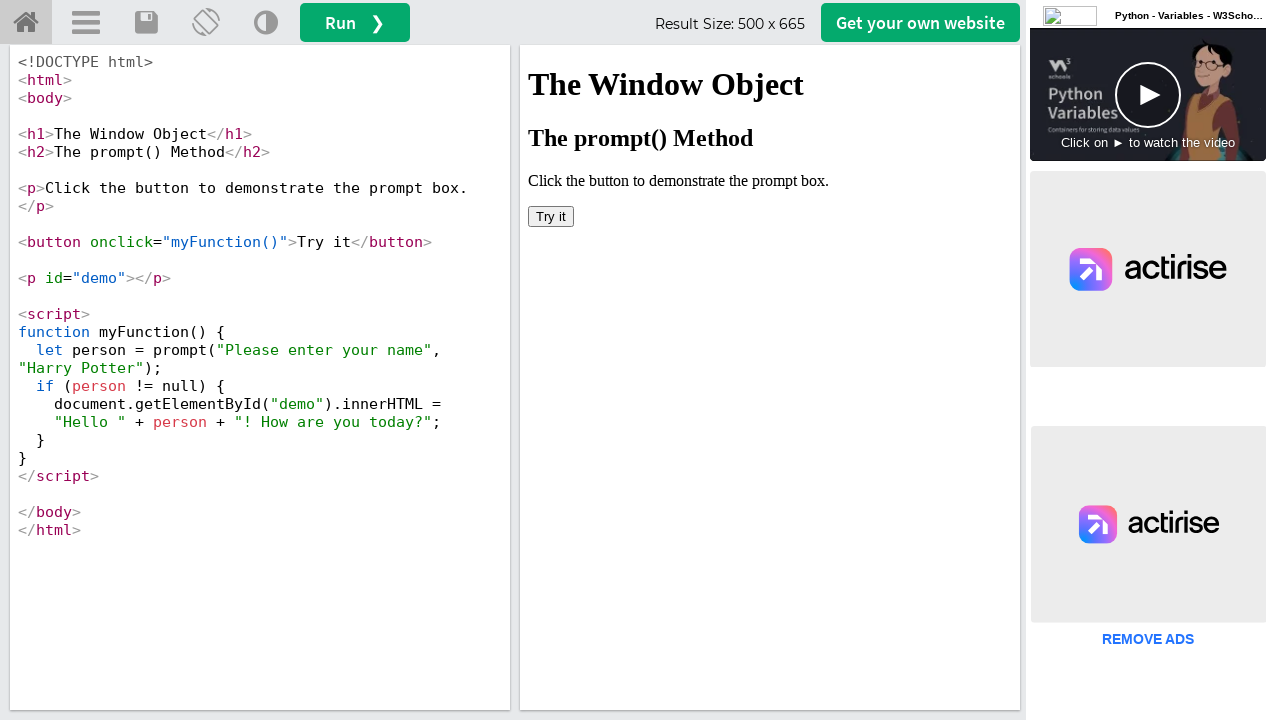

Located iframe with demo content
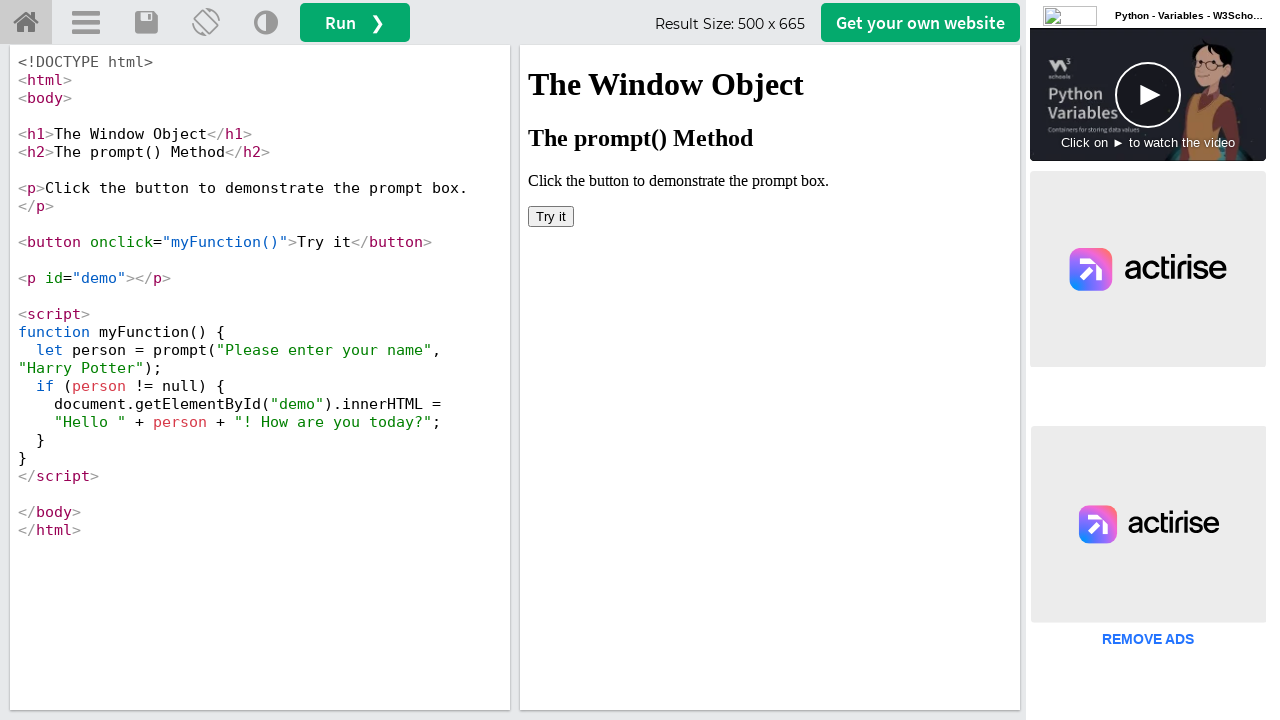

Clicked 'Try it' button to trigger JavaScript prompt at (551, 216) on #iframeResult >> internal:control=enter-frame >> xpath=//button[text()='Try it']
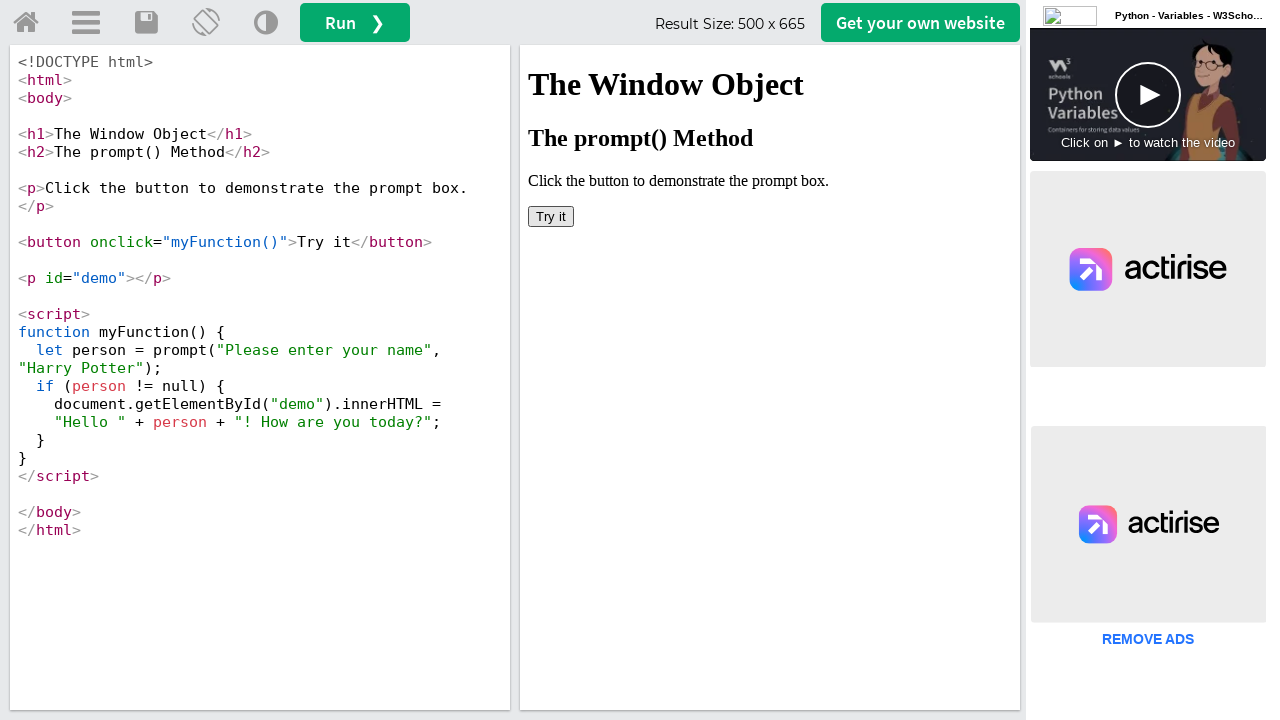

Set up dialog handler to accept prompts with 'alert' text
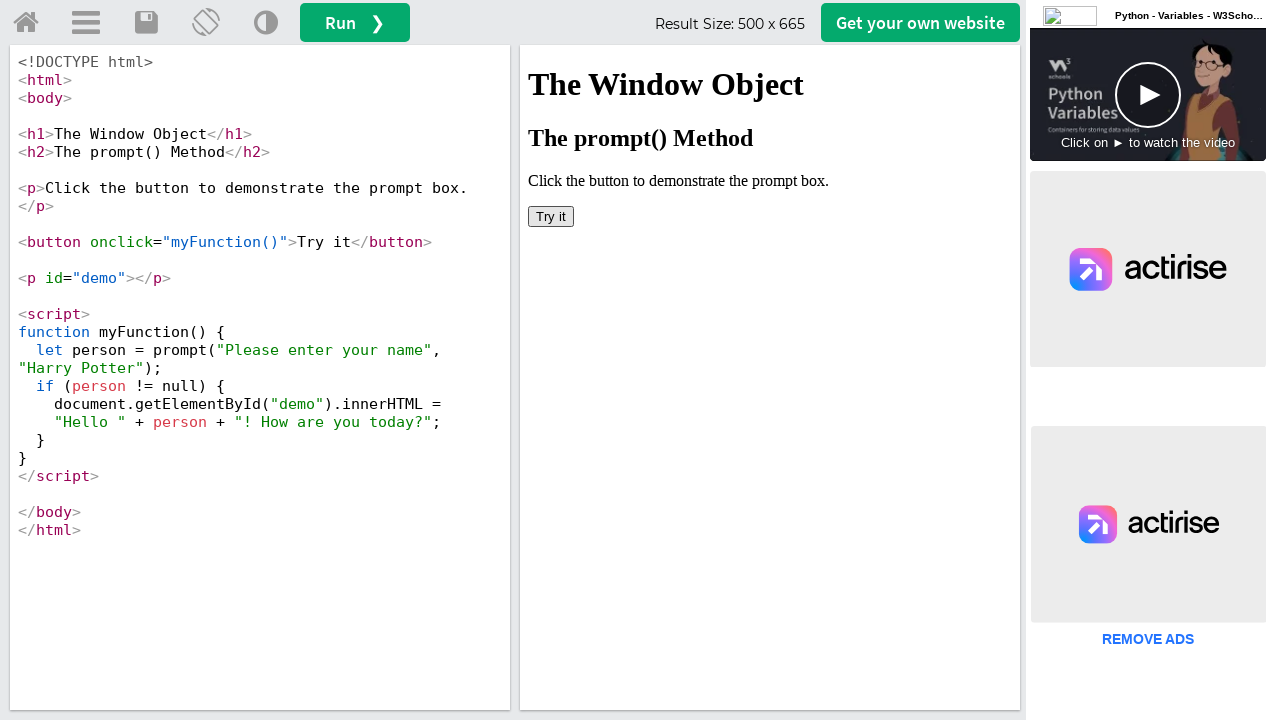

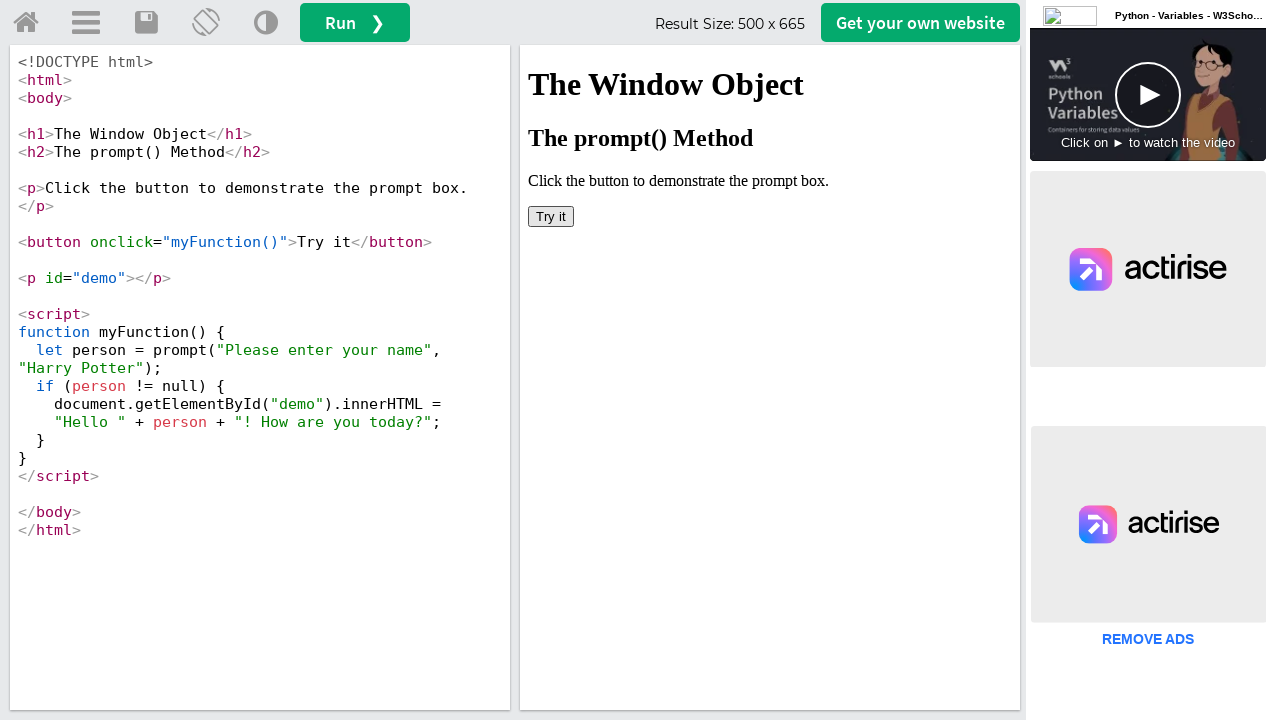